Tests a registration form by clicking start button, filling login/password fields, accepting terms, and verifying successful registration message

Starting URL: https://victoretc.github.io/selenium_waits/

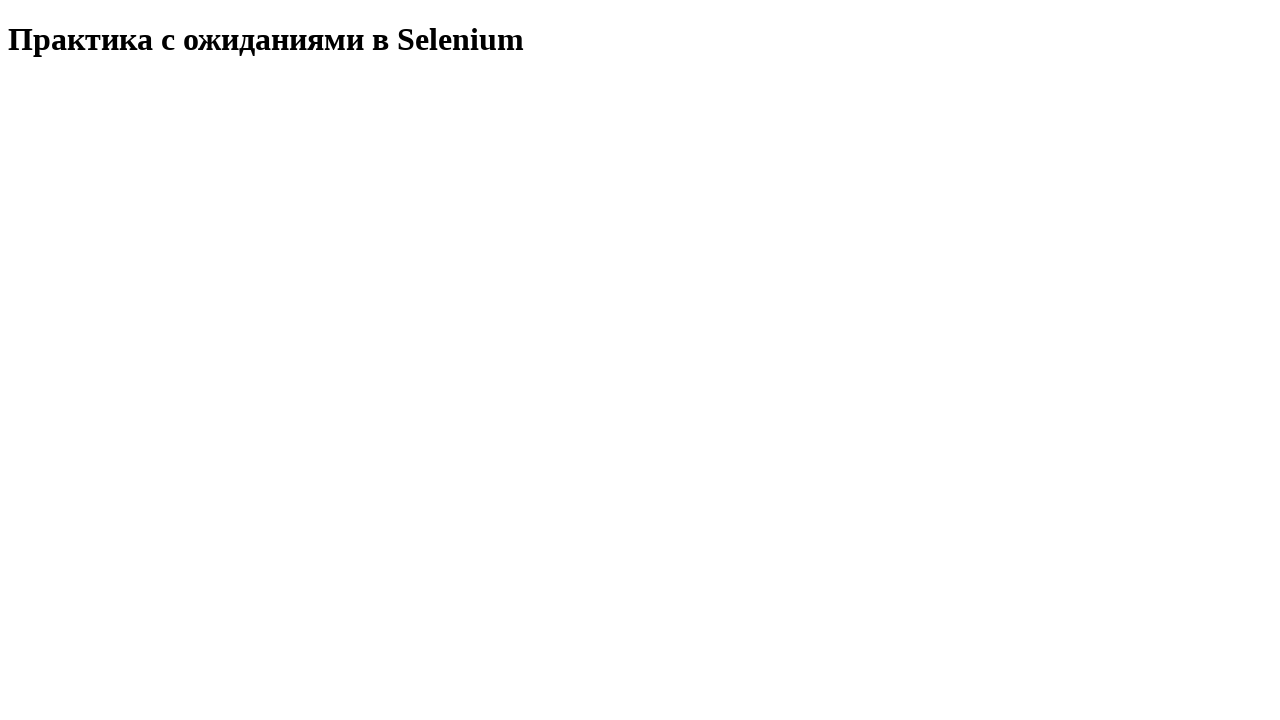

Verified page heading 'Практика с ожиданиями в Selenium'
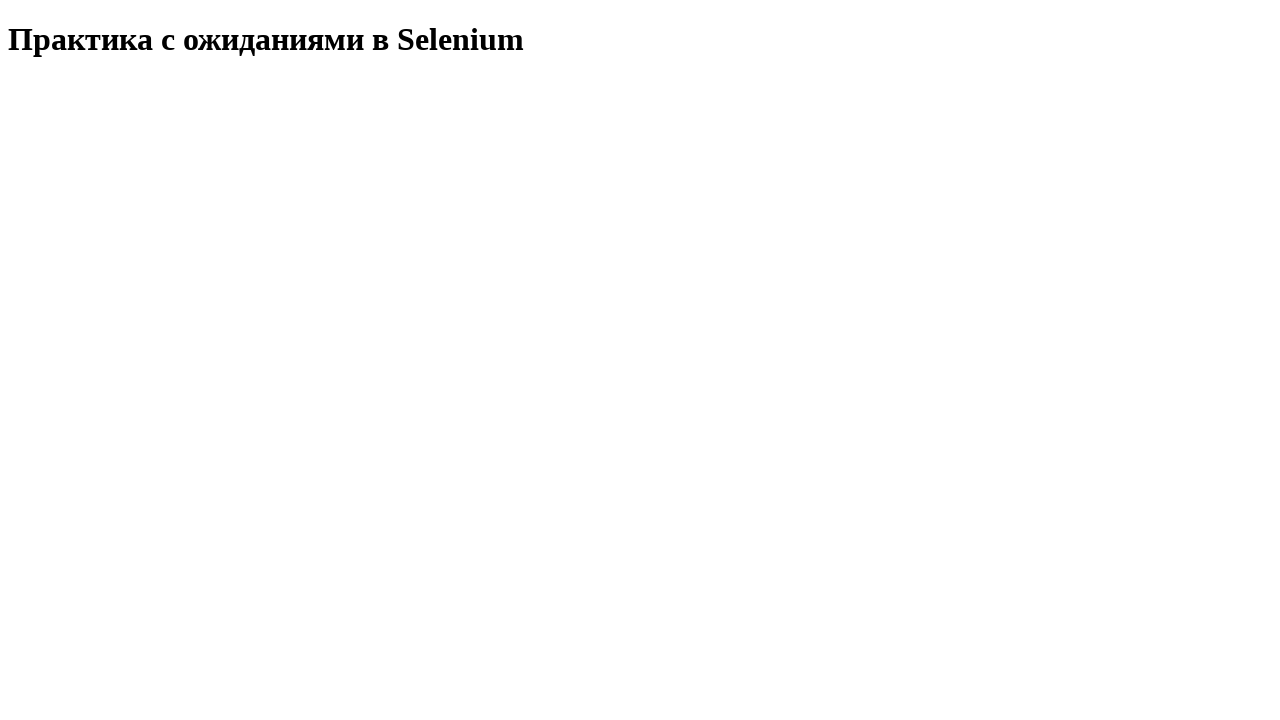

Clicked 'Start Testing' button at (80, 90) on button#startTest
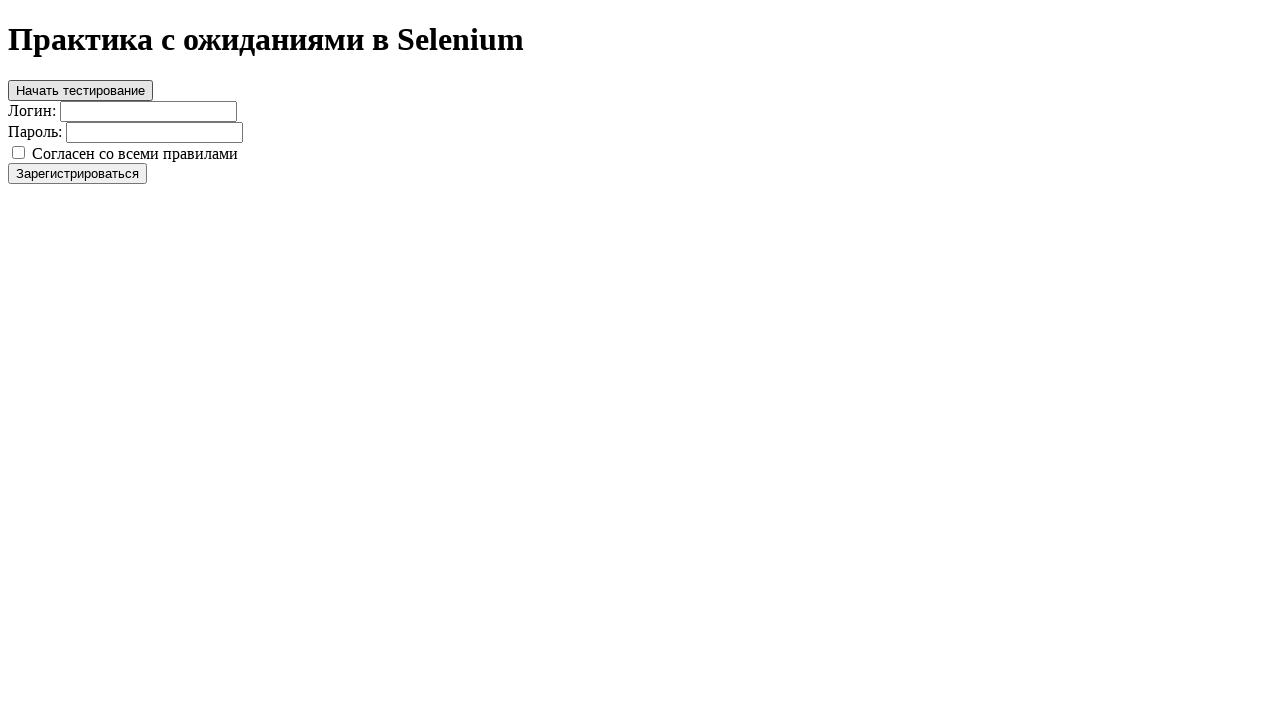

Login label became visible
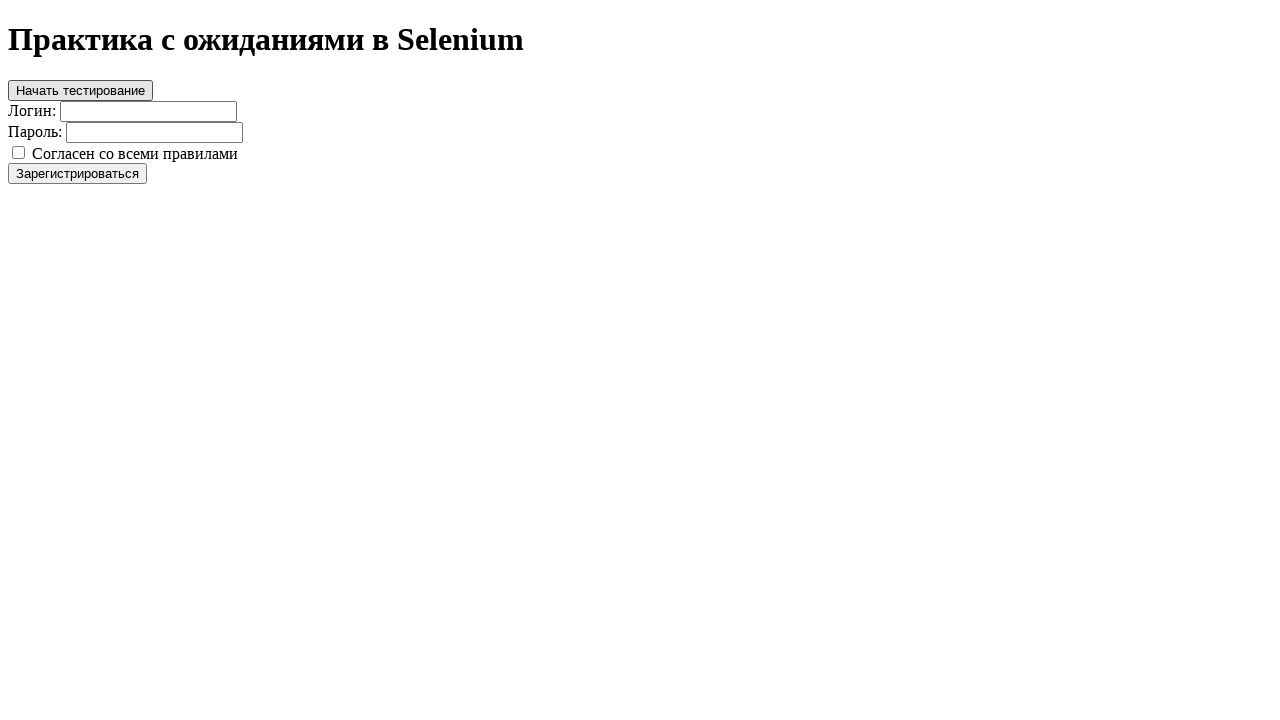

Filled login field with 'email' on #login
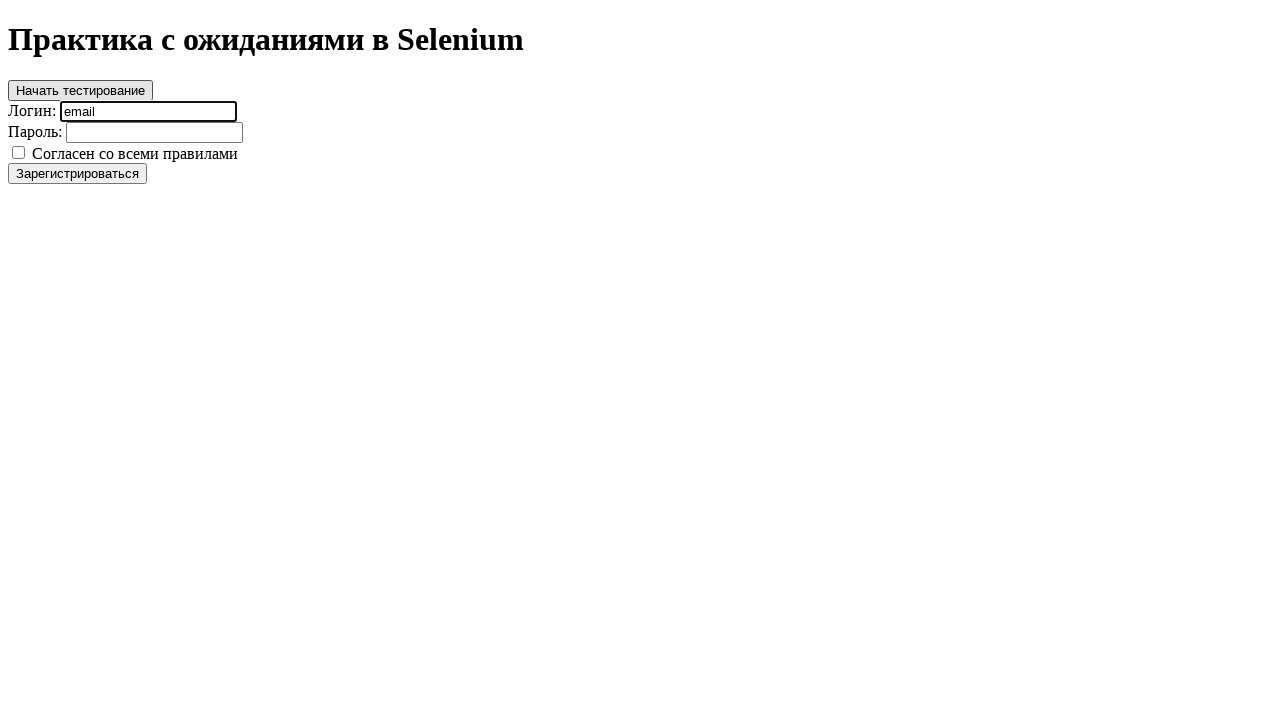

Filled password field with 'password' on #password
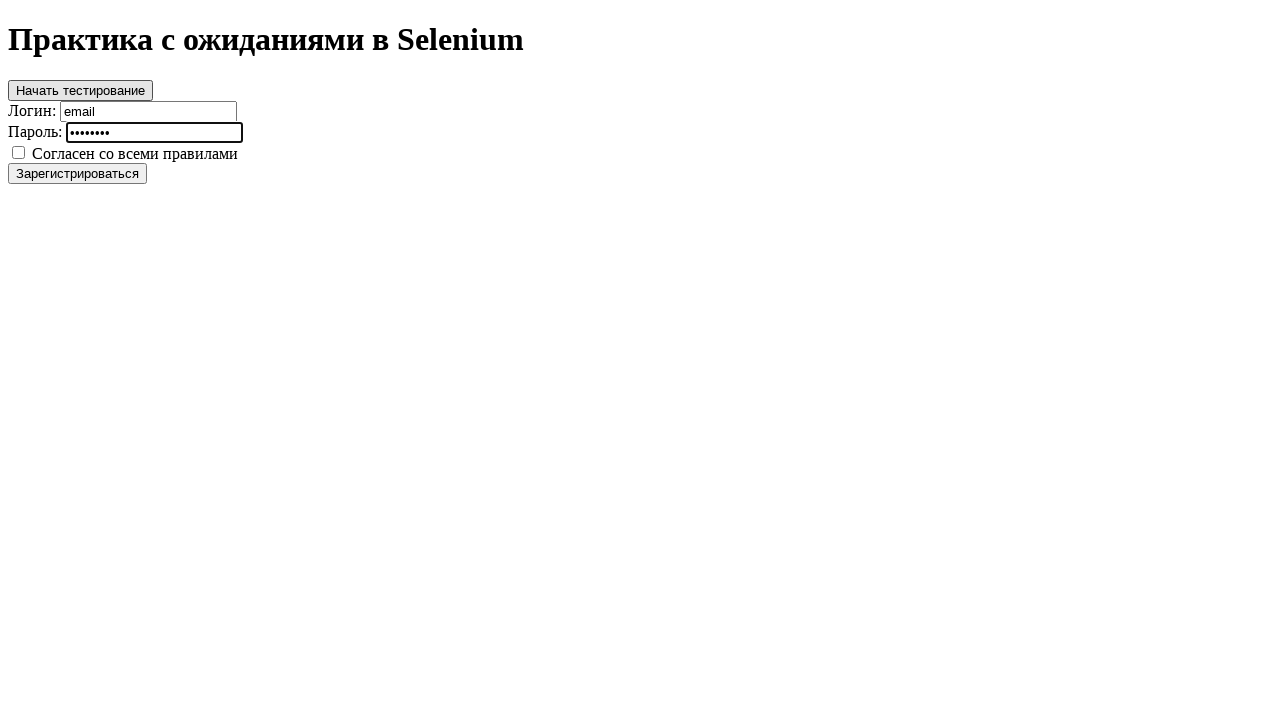

Clicked checkbox to accept terms and conditions at (18, 152) on #agree
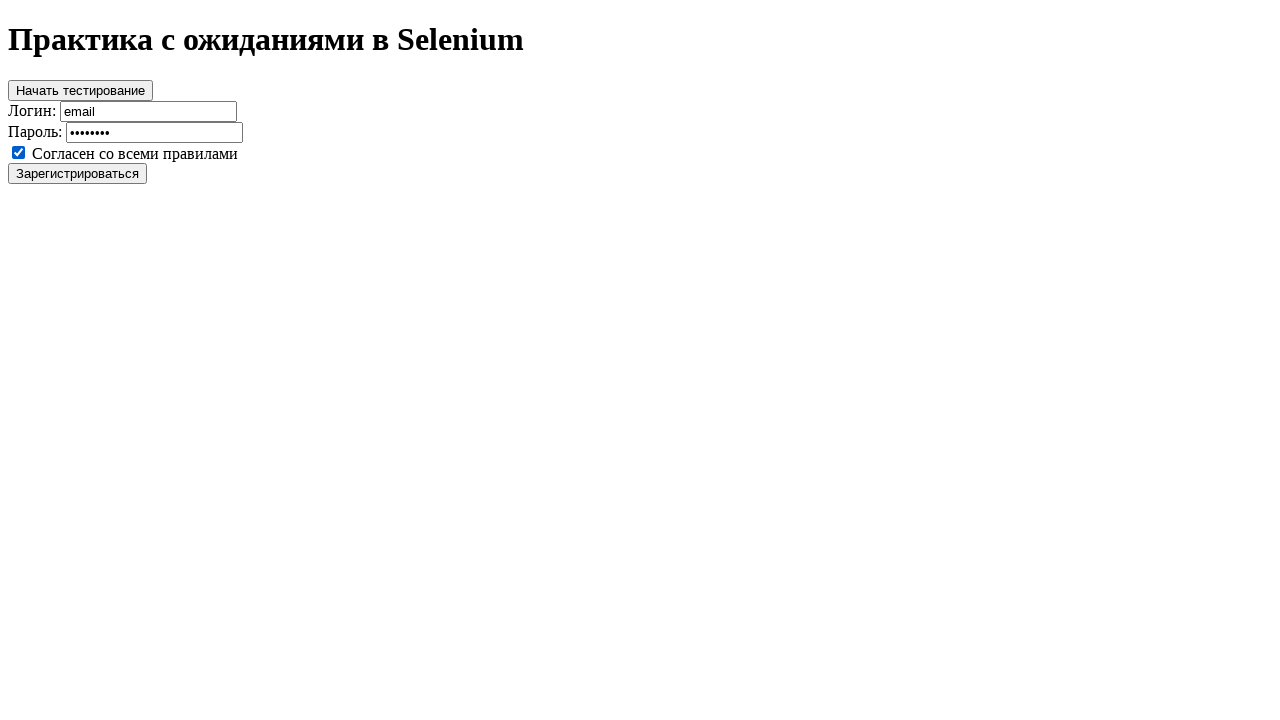

Clicked register button at (78, 173) on #register
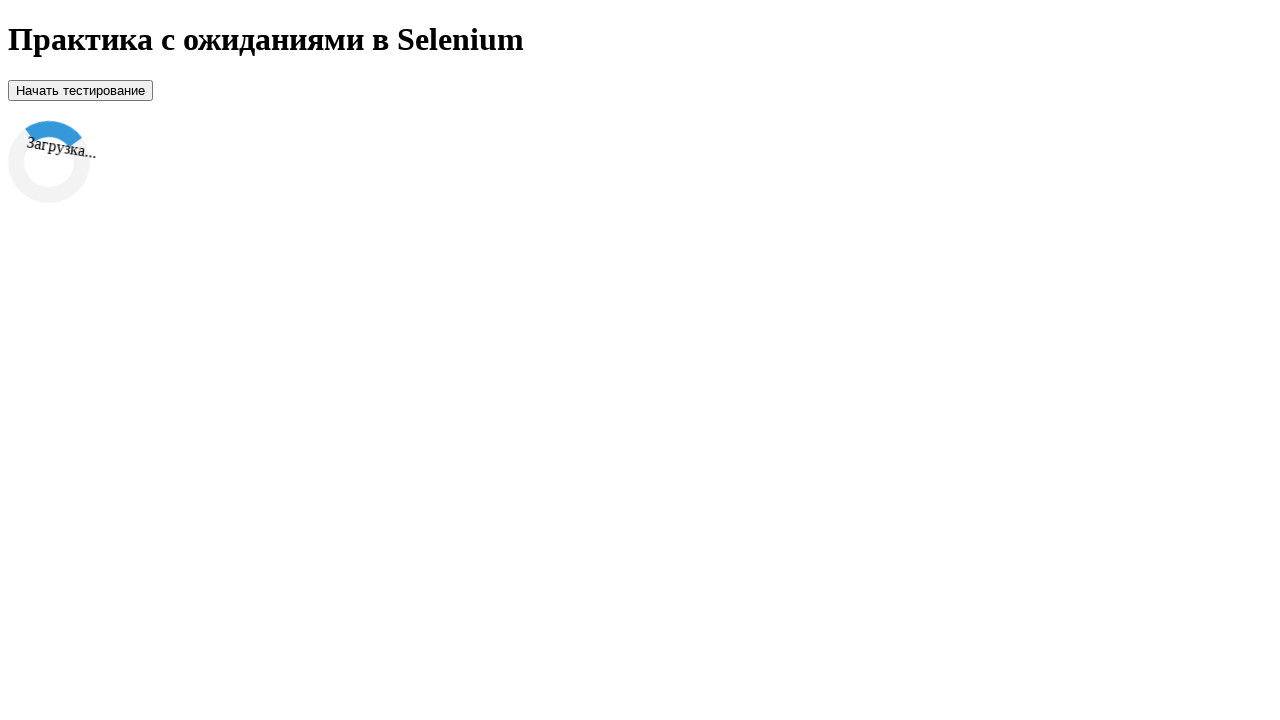

Verified loader element is visible
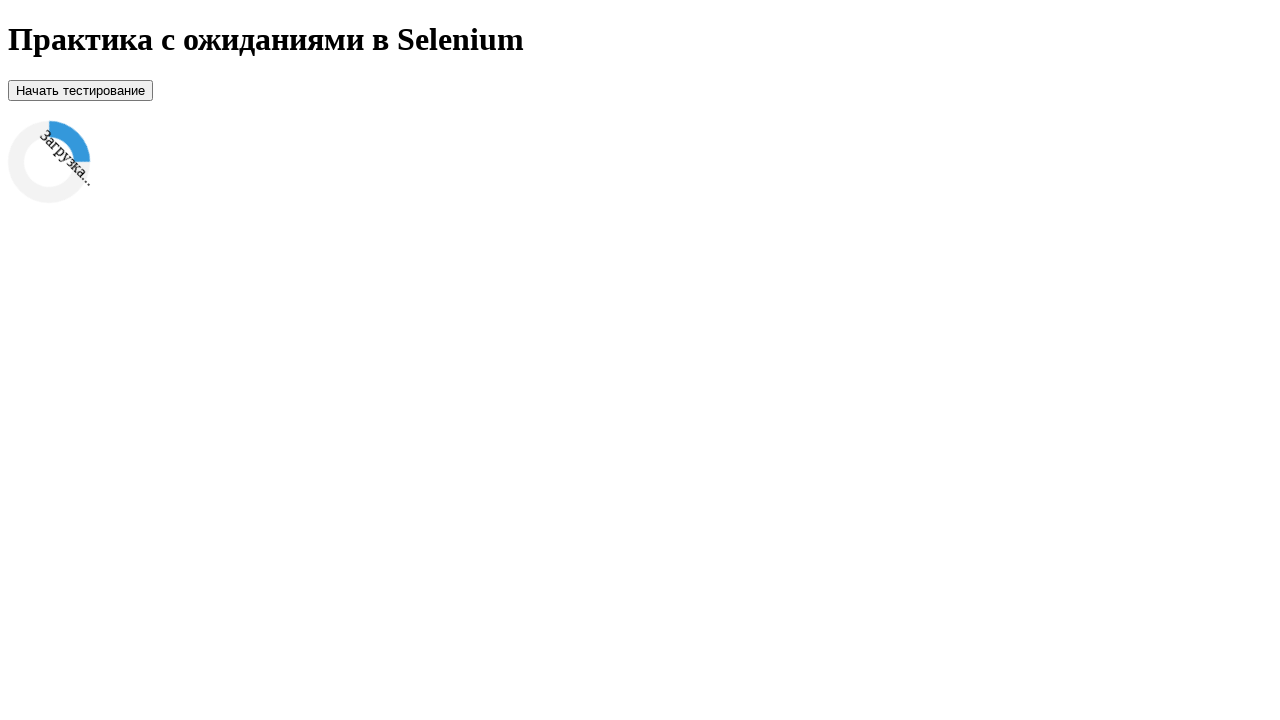

Success message appeared after waiting up to 10 seconds
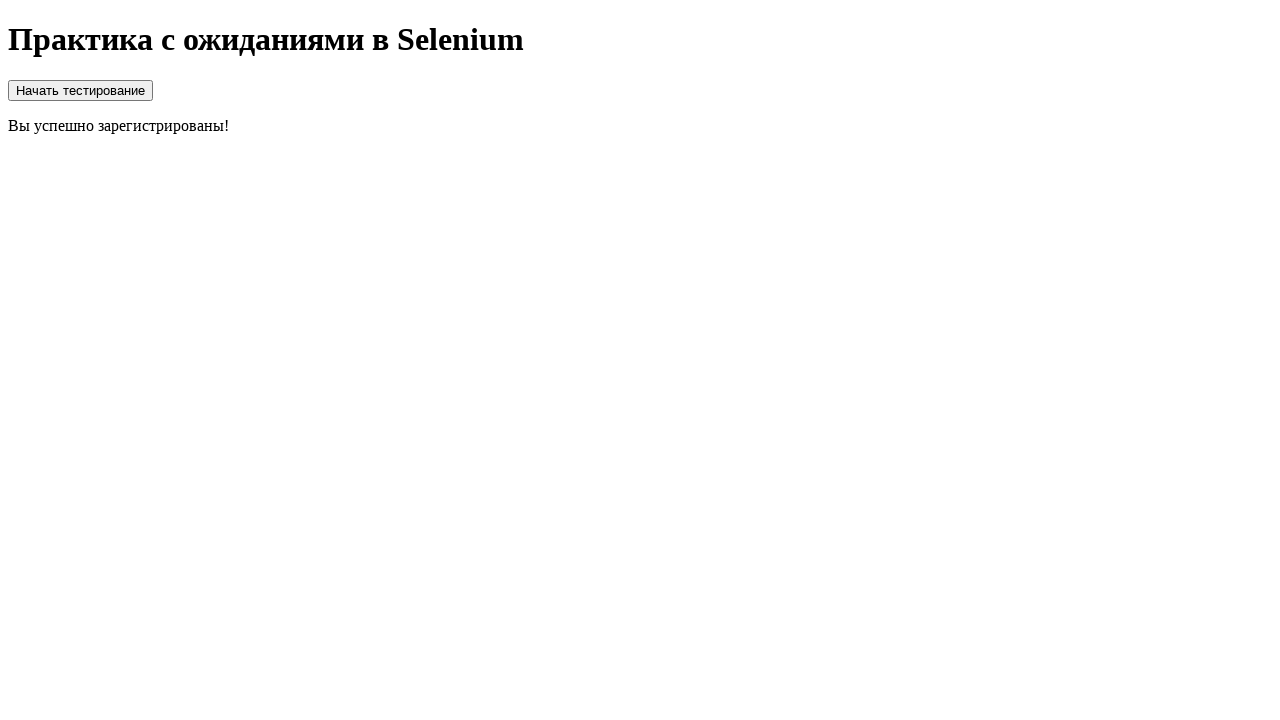

Verified success message 'Вы успешно зарегистрированы!'
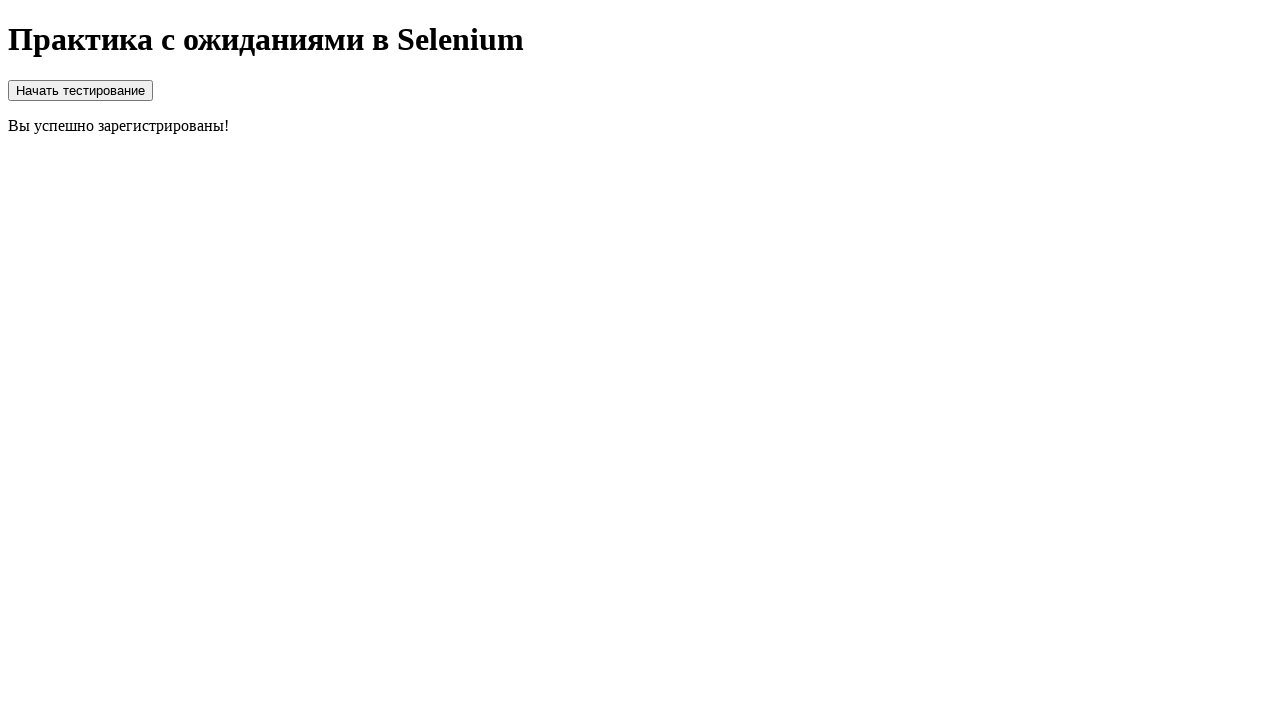

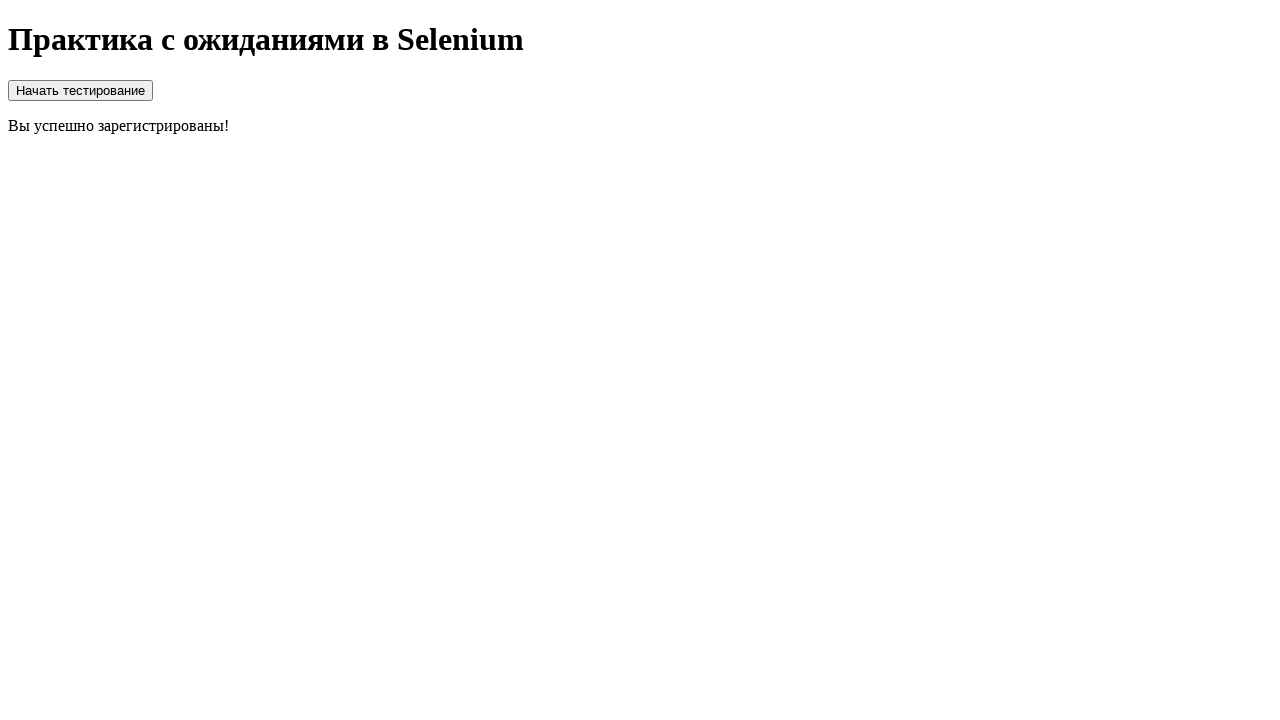